Navigates to Quotes to Scrape website and clicks through multiple pages using the pagination "Next" link to browse quotes across 5 pages.

Starting URL: http://quotes.toscrape.com/

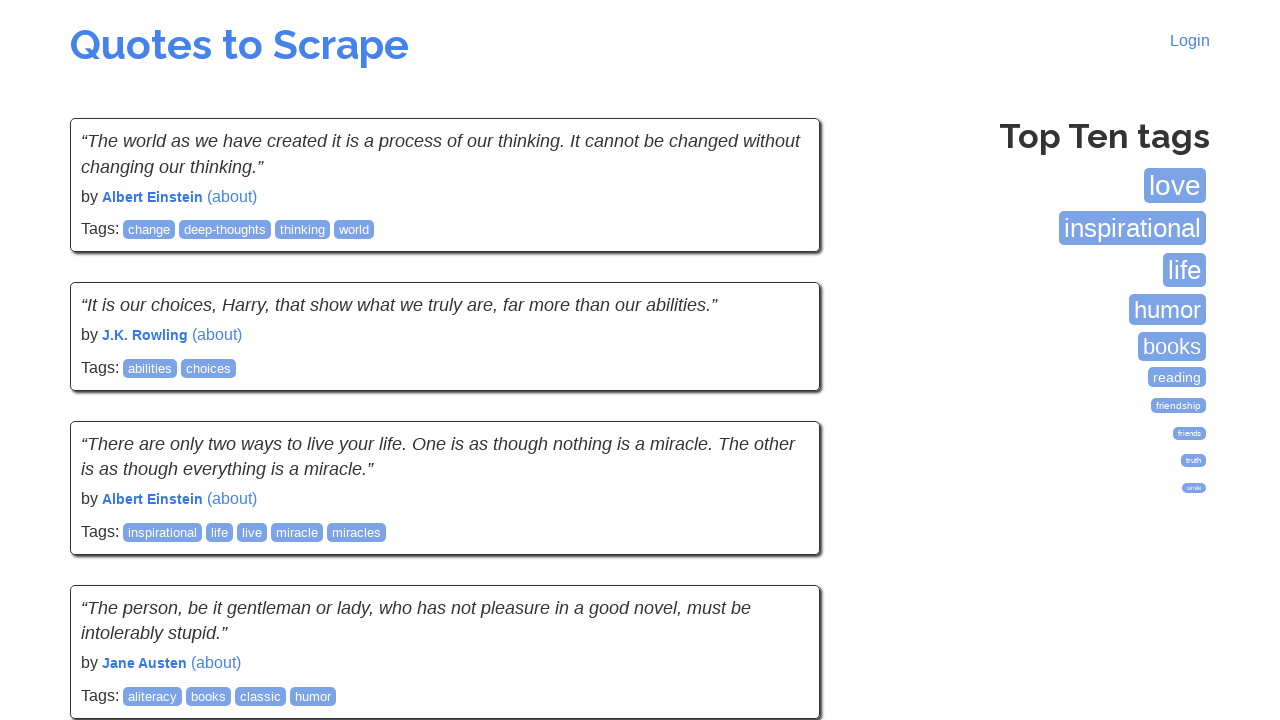

Waited for quotes to load on initial page
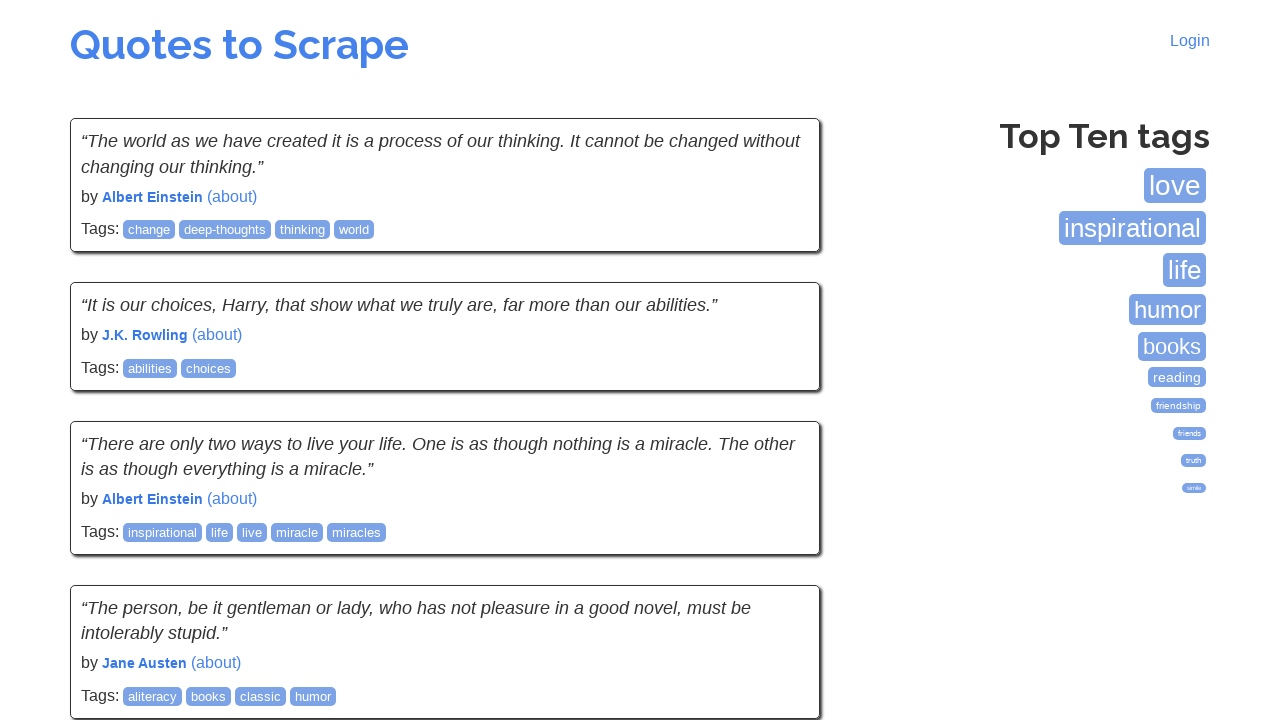

Waited for tags section to be visible
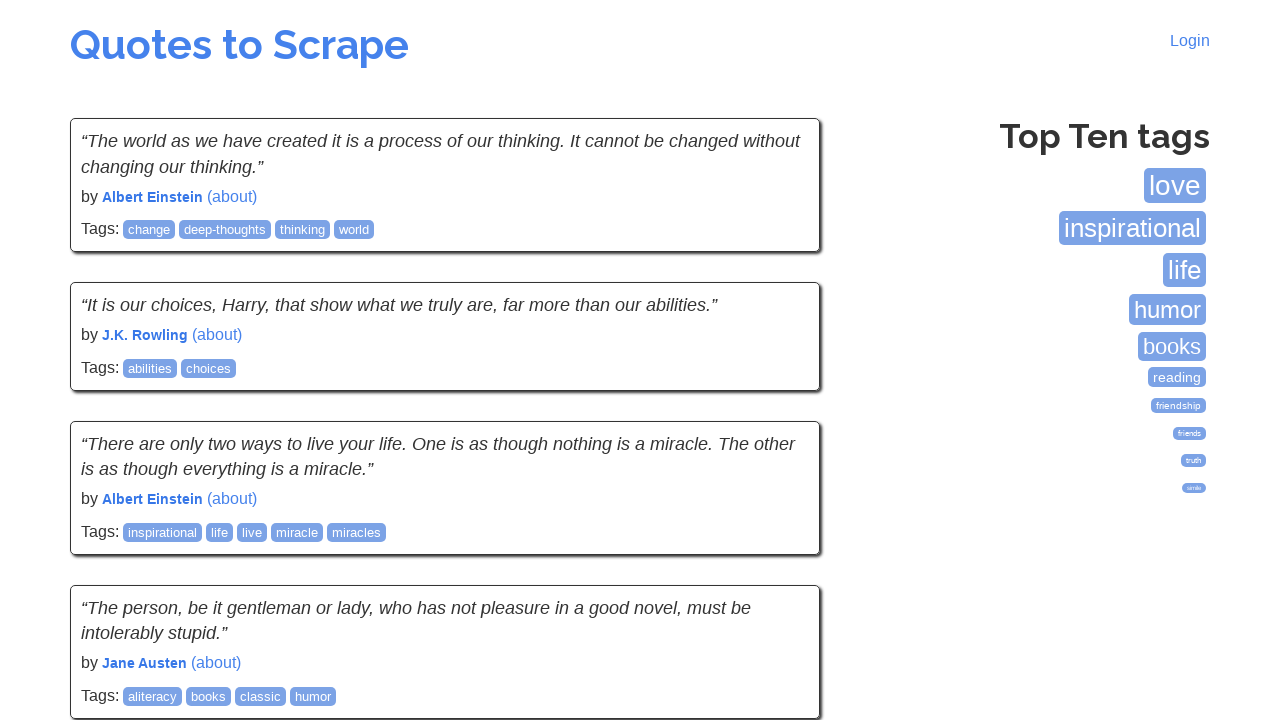

Waited for quotes to load on page 1
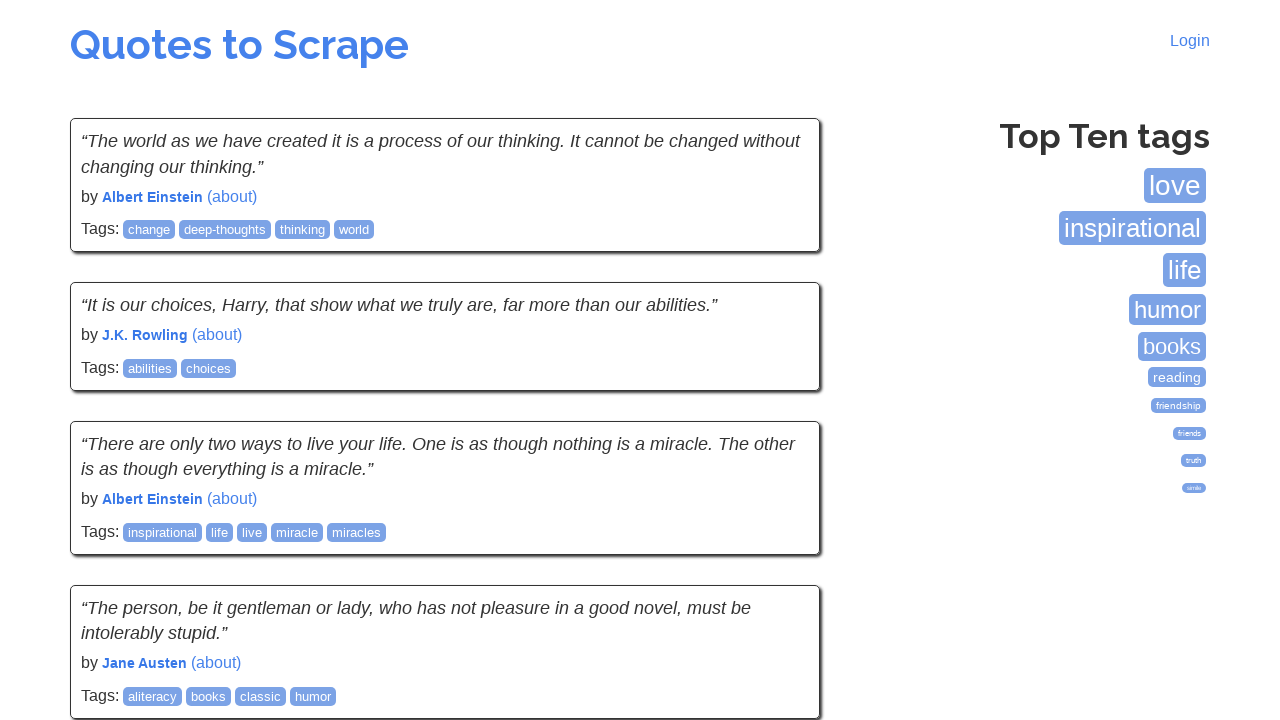

Clicked 'Next' pagination link on page 1 at (778, 542) on li.next a
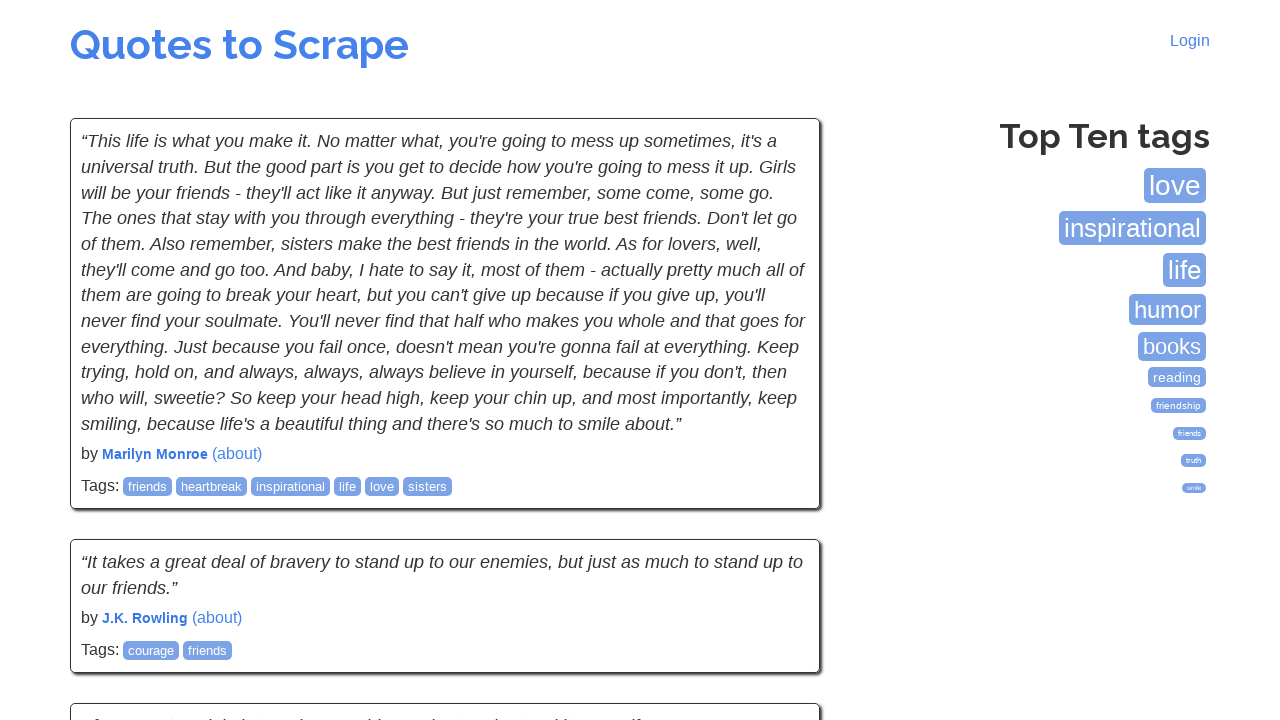

New page 2 loaded with networkidle state
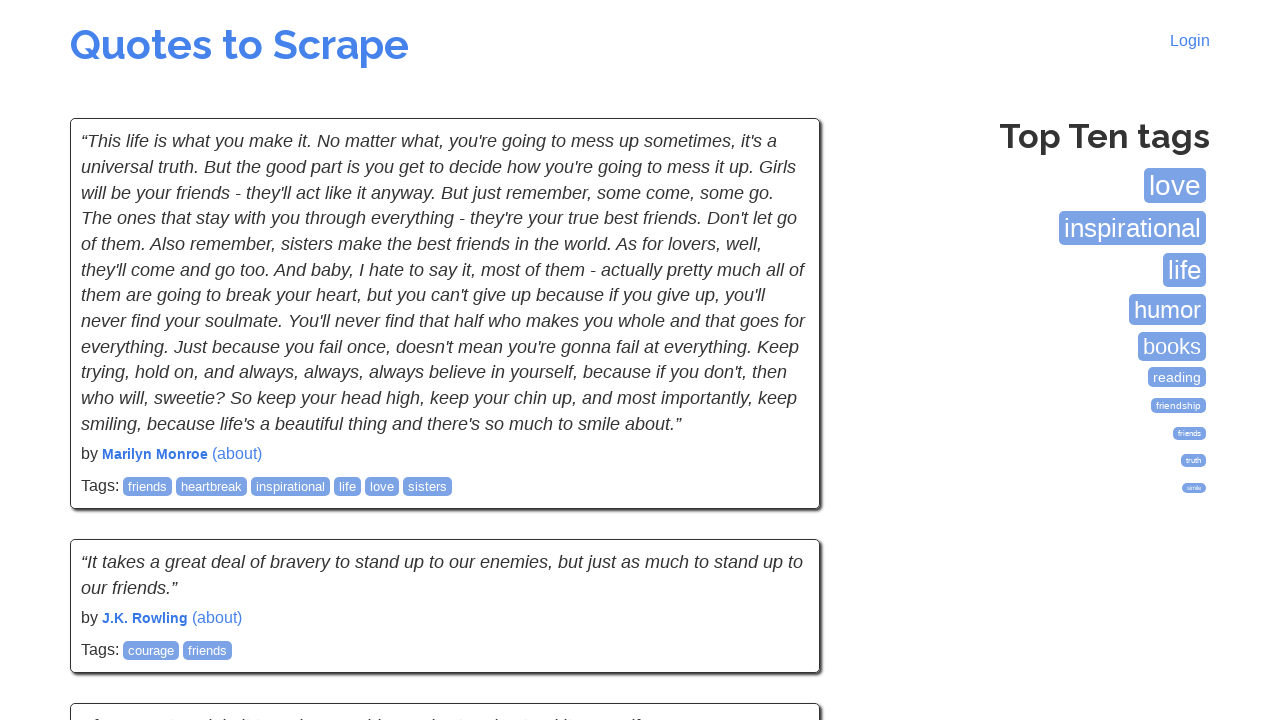

Waited for quotes to load on page 2
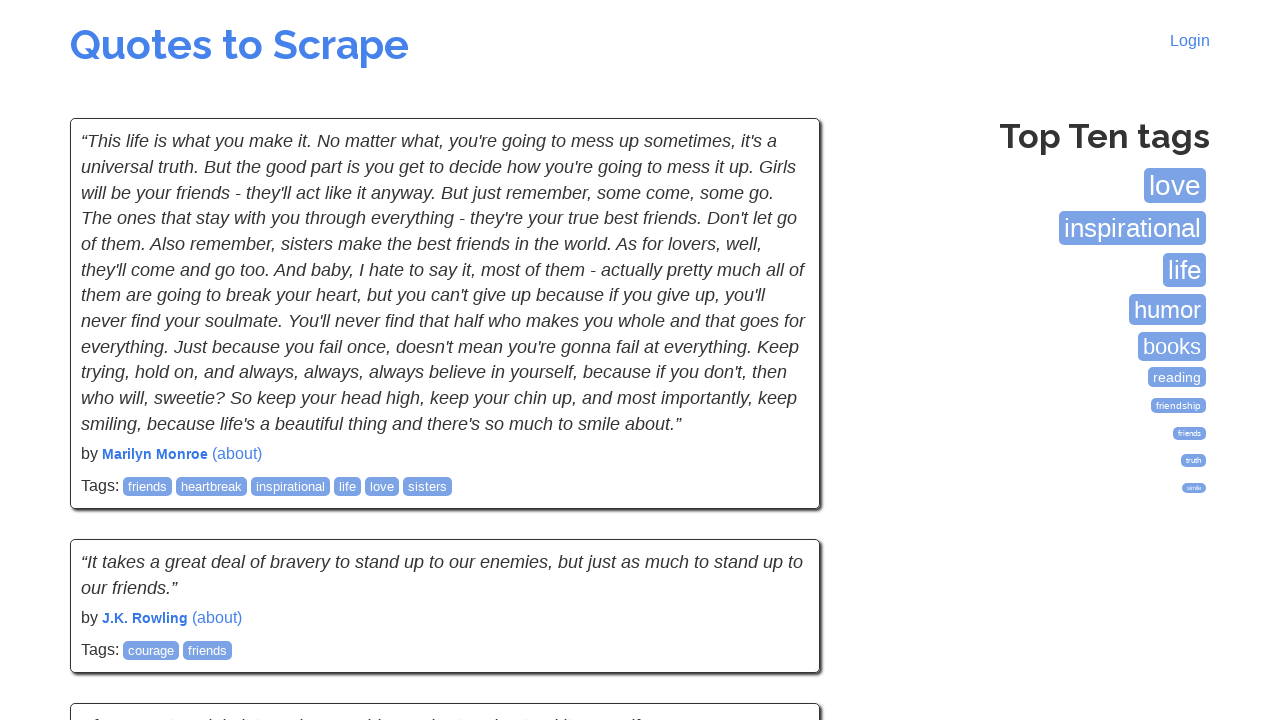

Clicked 'Next' pagination link on page 2 at (778, 542) on li.next a
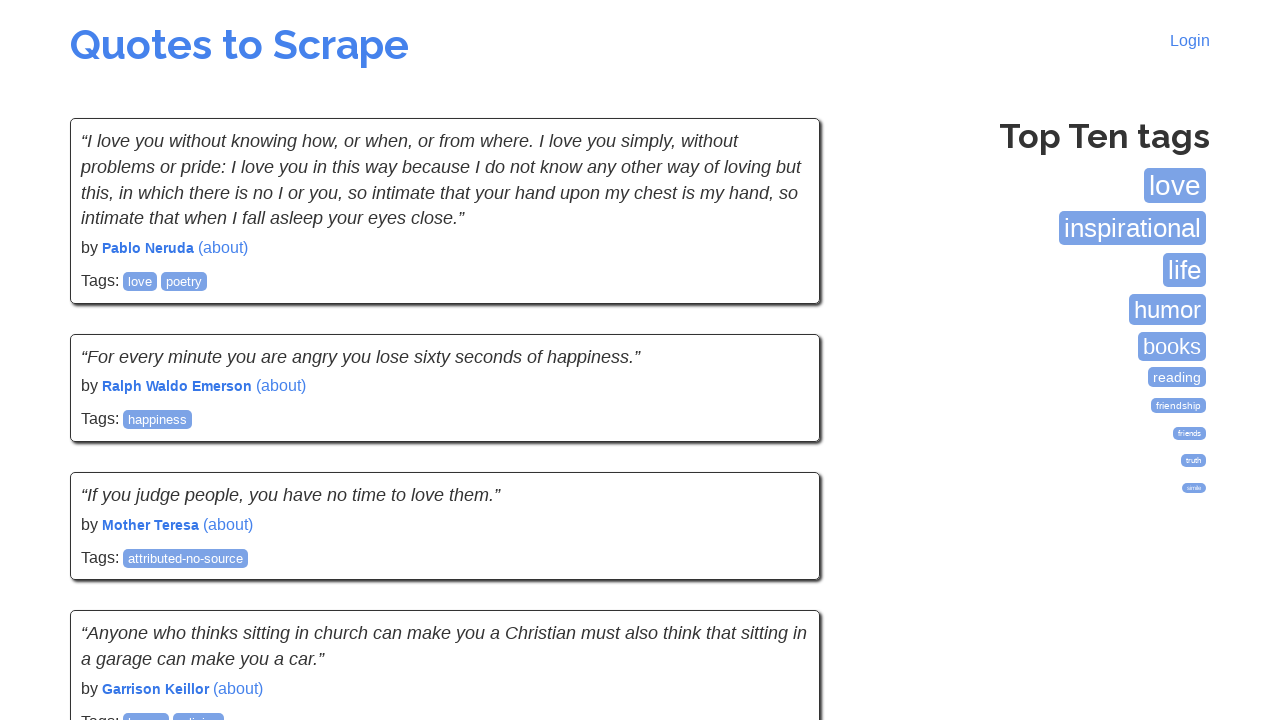

New page 3 loaded with networkidle state
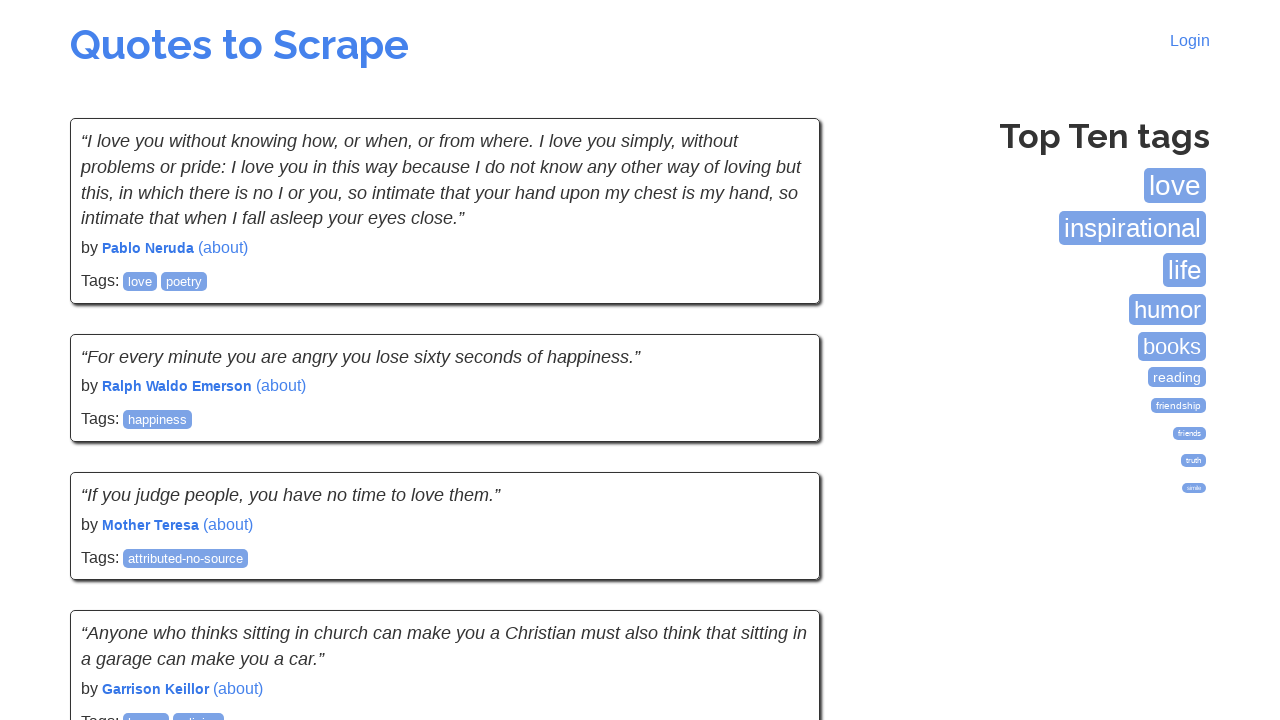

Waited for quotes to load on page 3
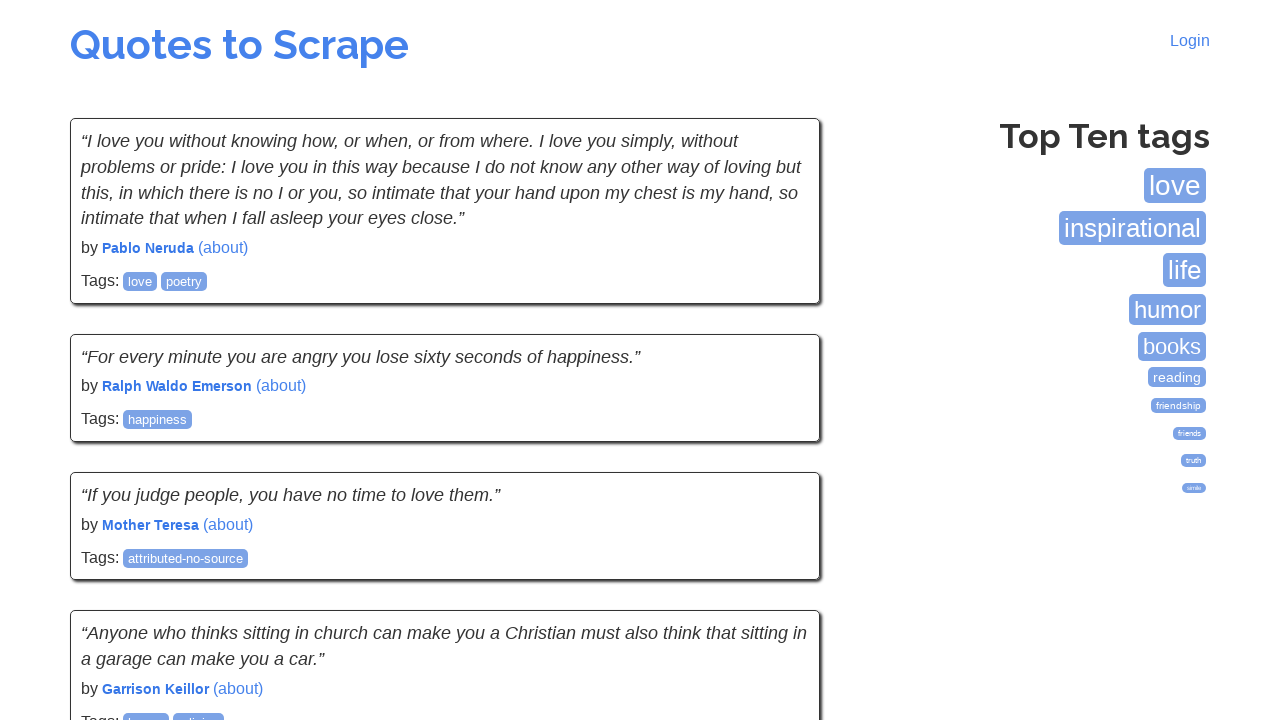

Clicked 'Next' pagination link on page 3 at (778, 542) on li.next a
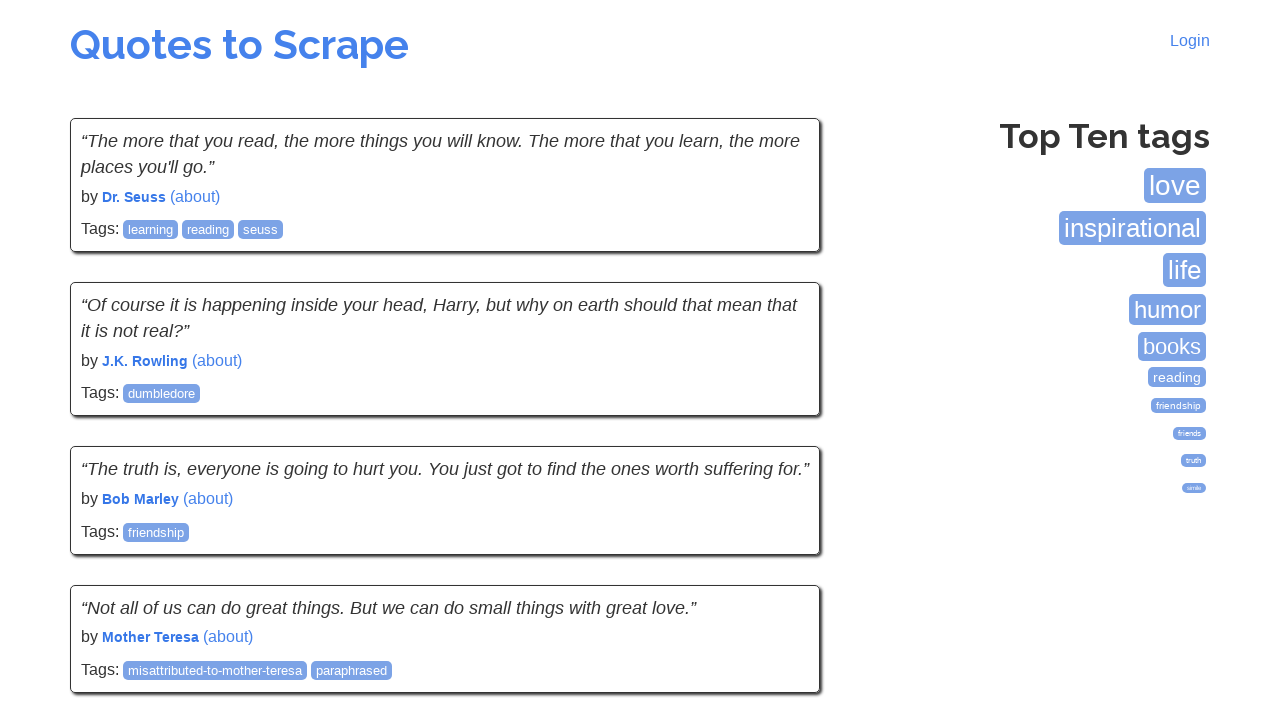

New page 4 loaded with networkidle state
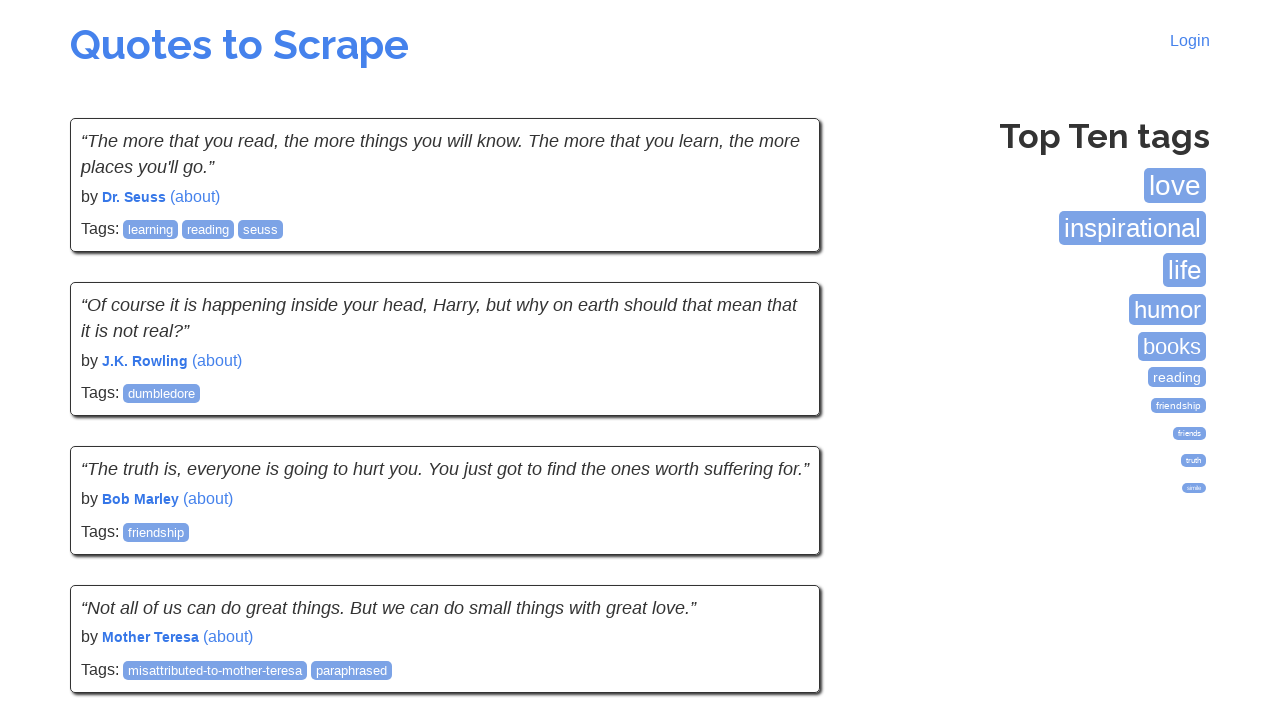

Waited for quotes to load on page 4
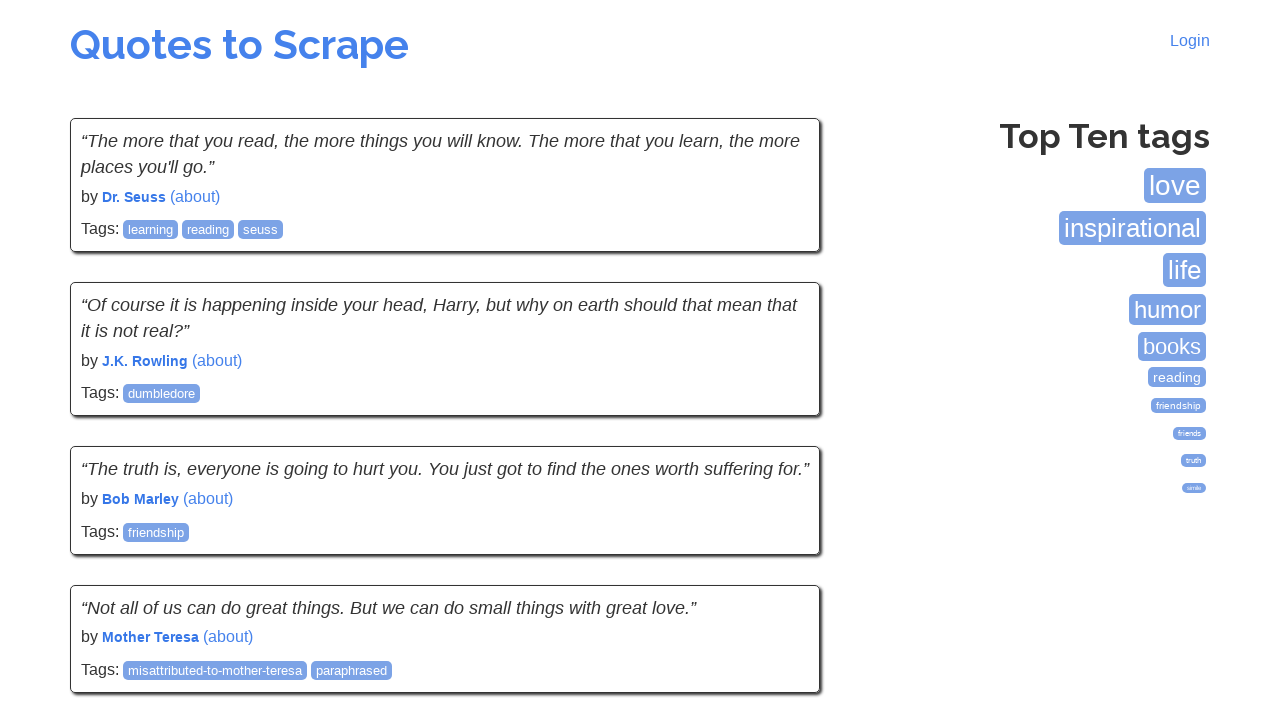

Clicked 'Next' pagination link on page 4 at (778, 542) on li.next a
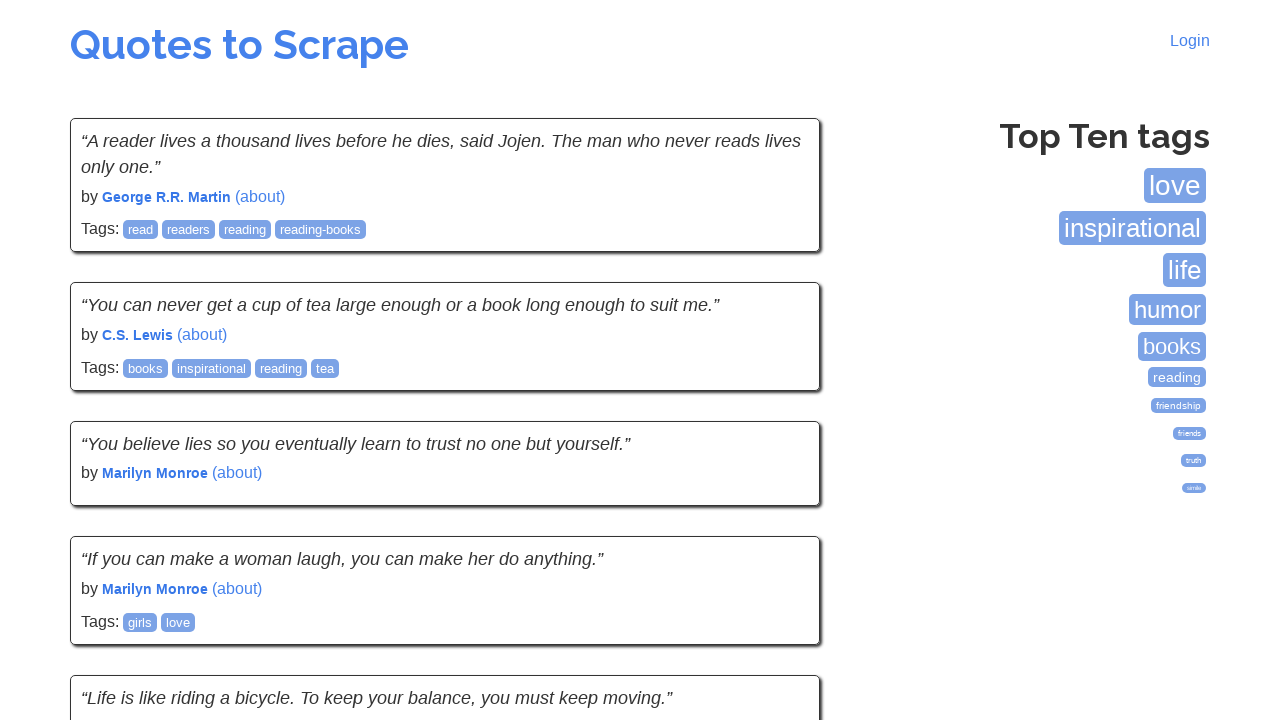

New page 5 loaded with networkidle state
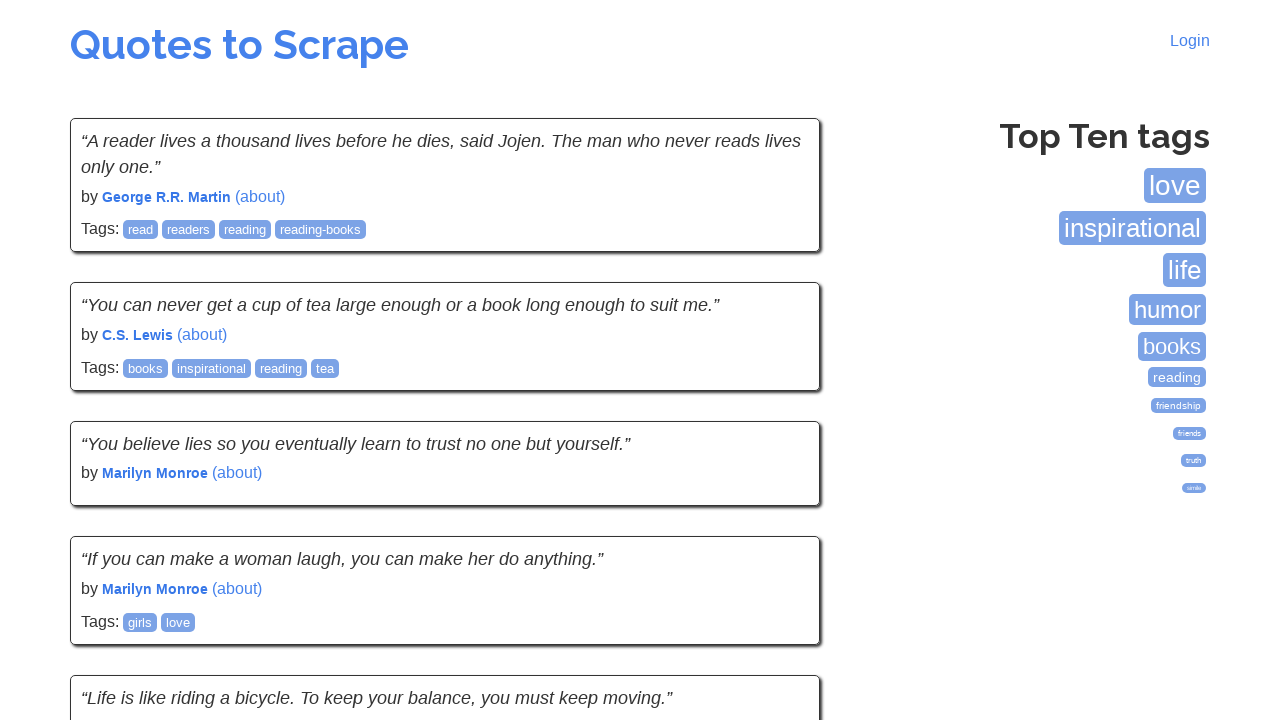

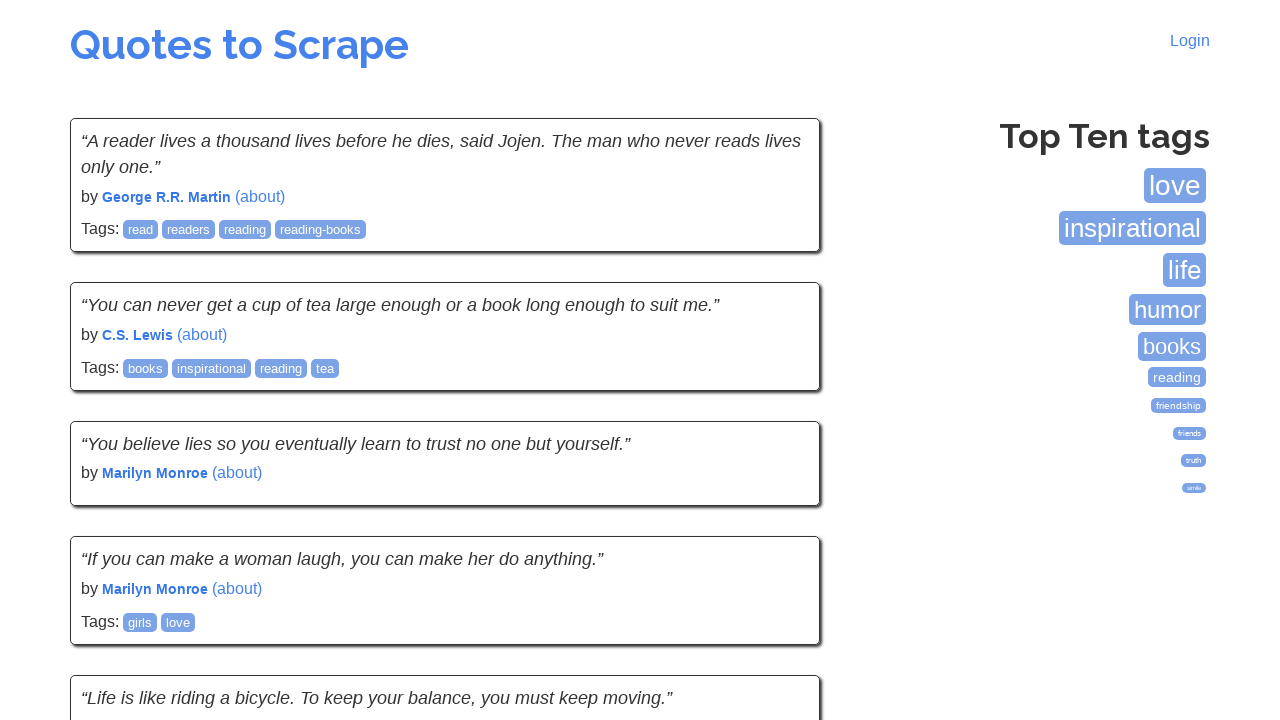